Tests page scrolling functionality by scrolling down, then further down, and then back up using JavaScript scroll commands

Starting URL: https://rahulshettyacademy.com/AutomationPractice/

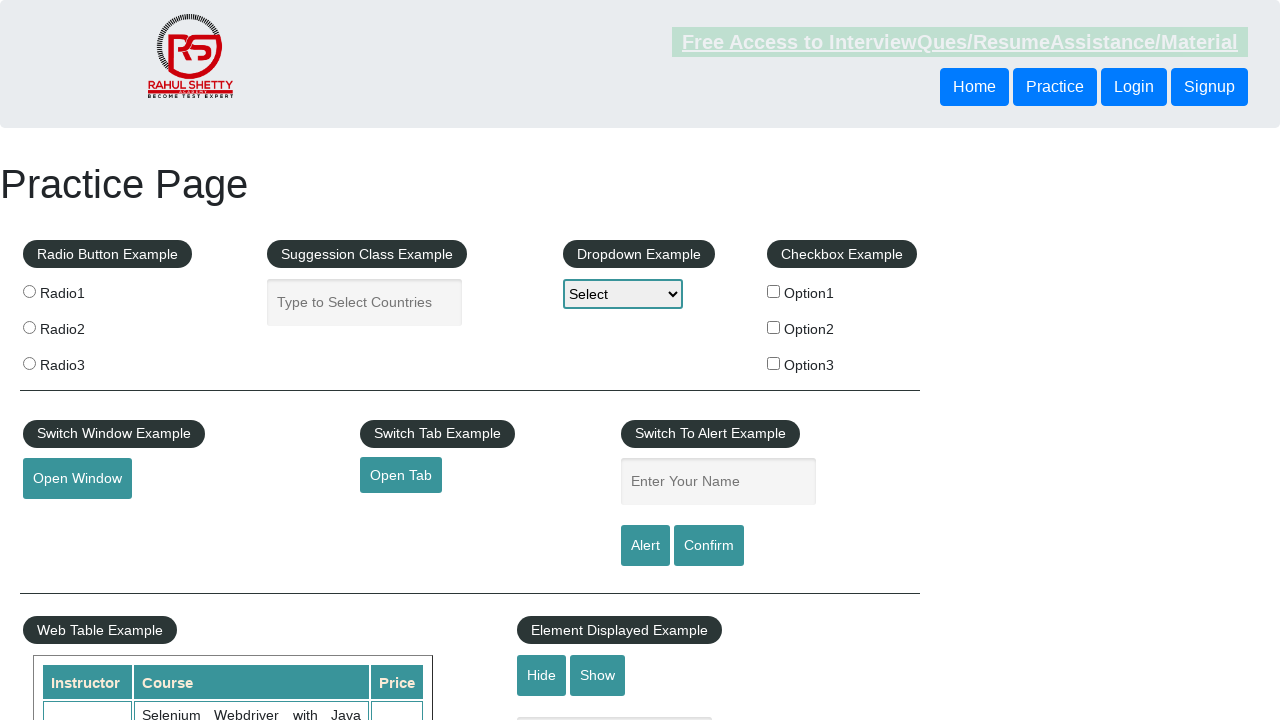

Scrolled down by 1500 pixels using JavaScript
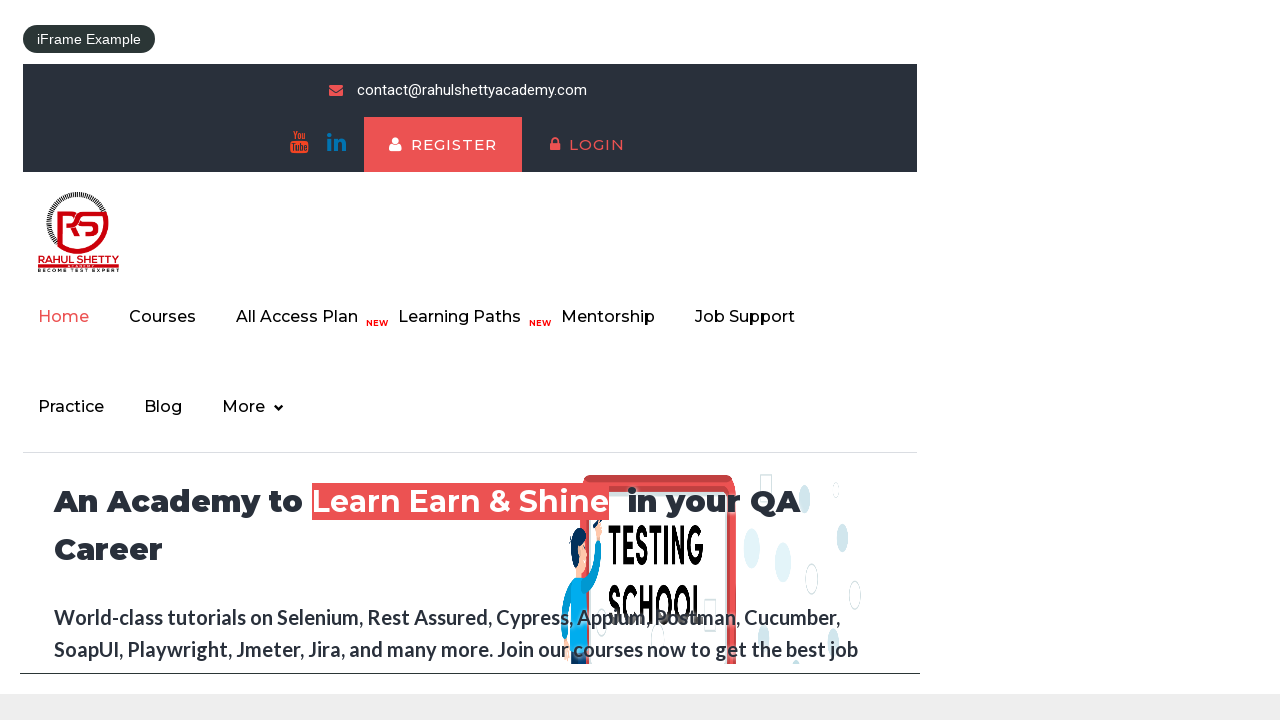

Waited 500ms for scroll to complete
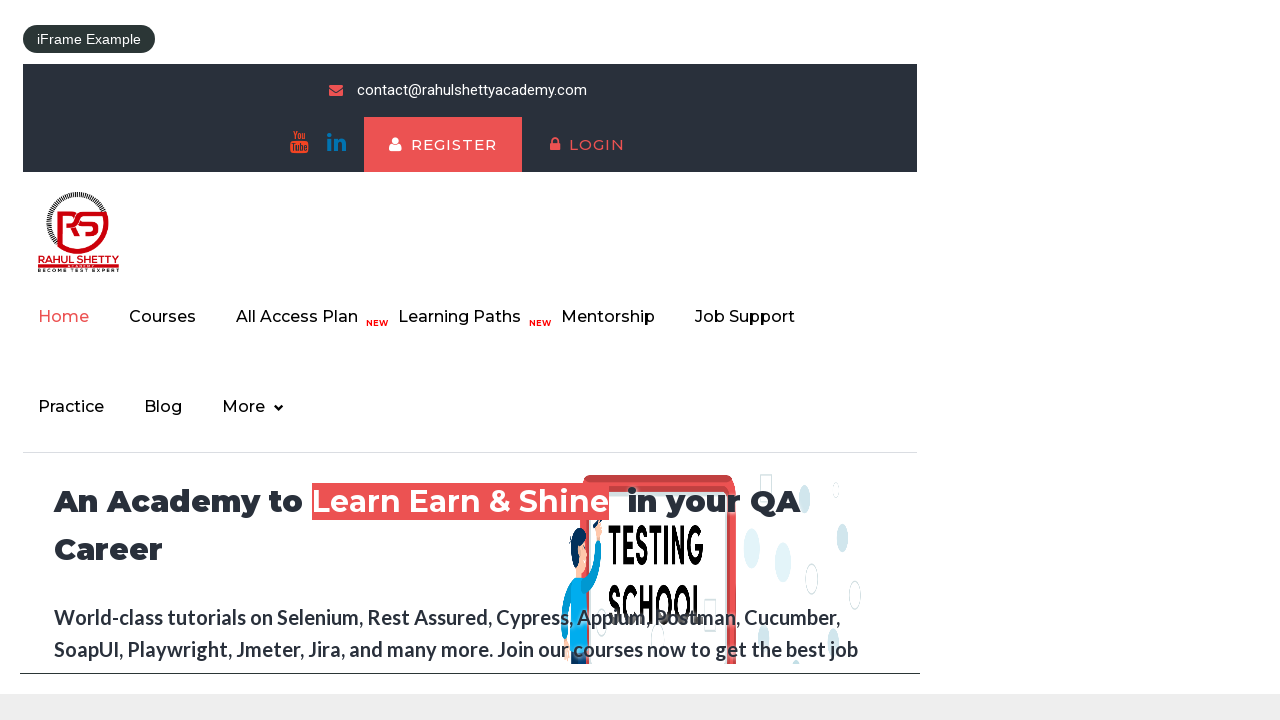

Scrolled down further by 500 pixels using JavaScript
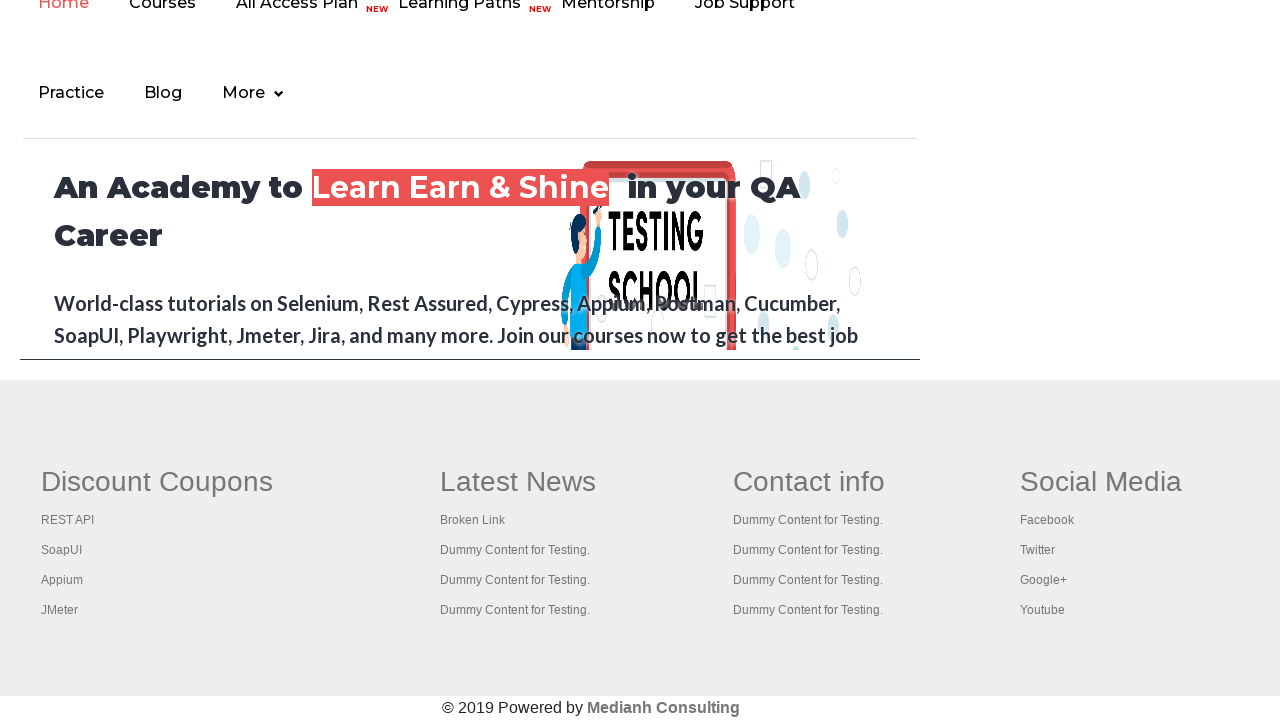

Waited 500ms for scroll to complete
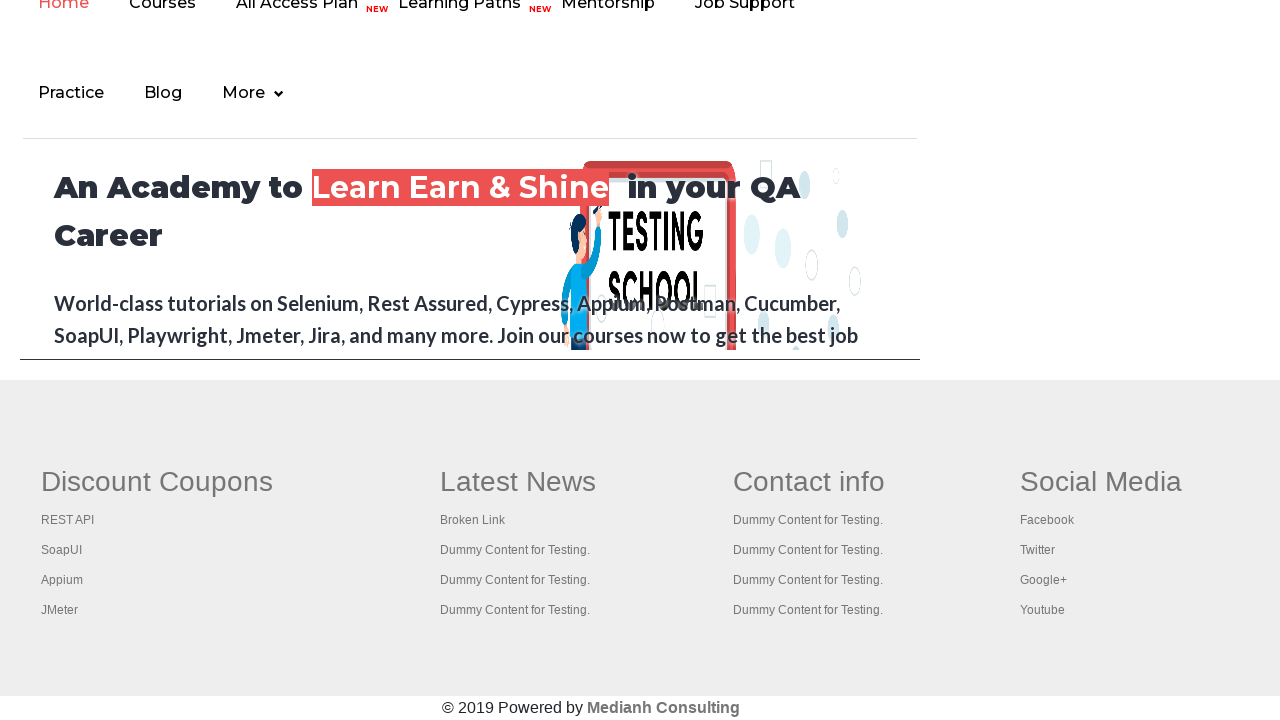

Scrolled back up by 1500 pixels using JavaScript
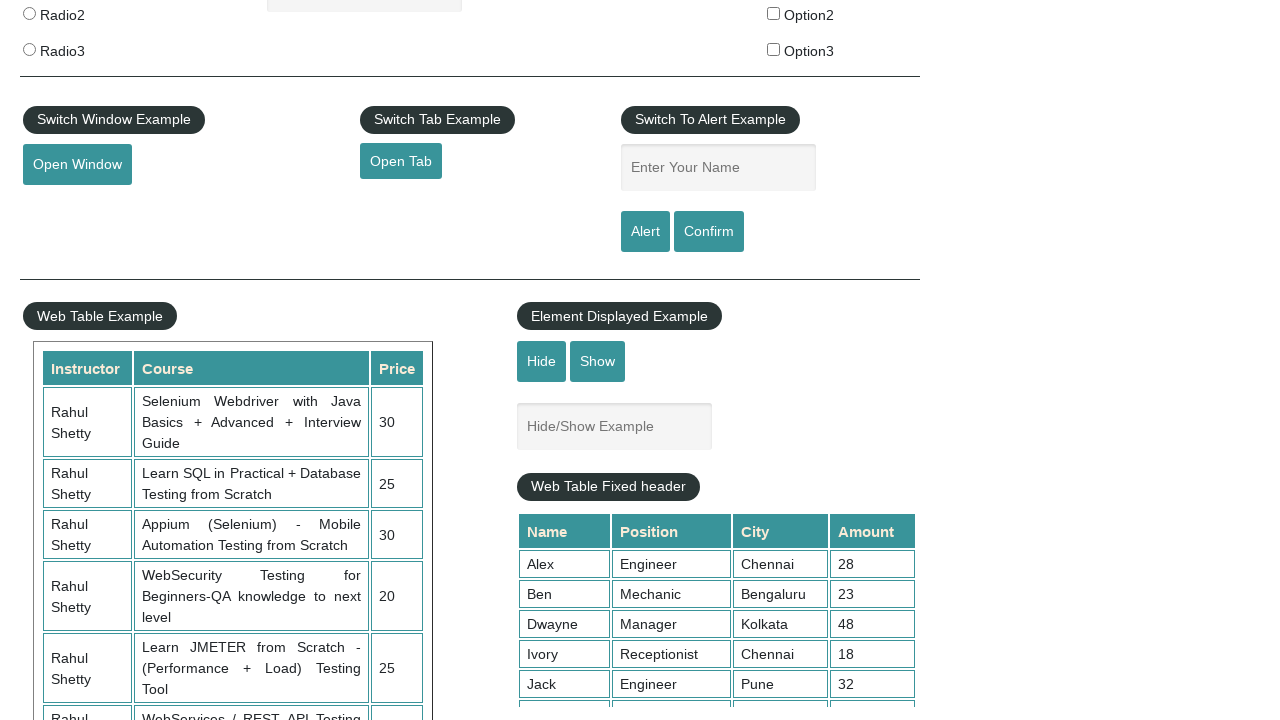

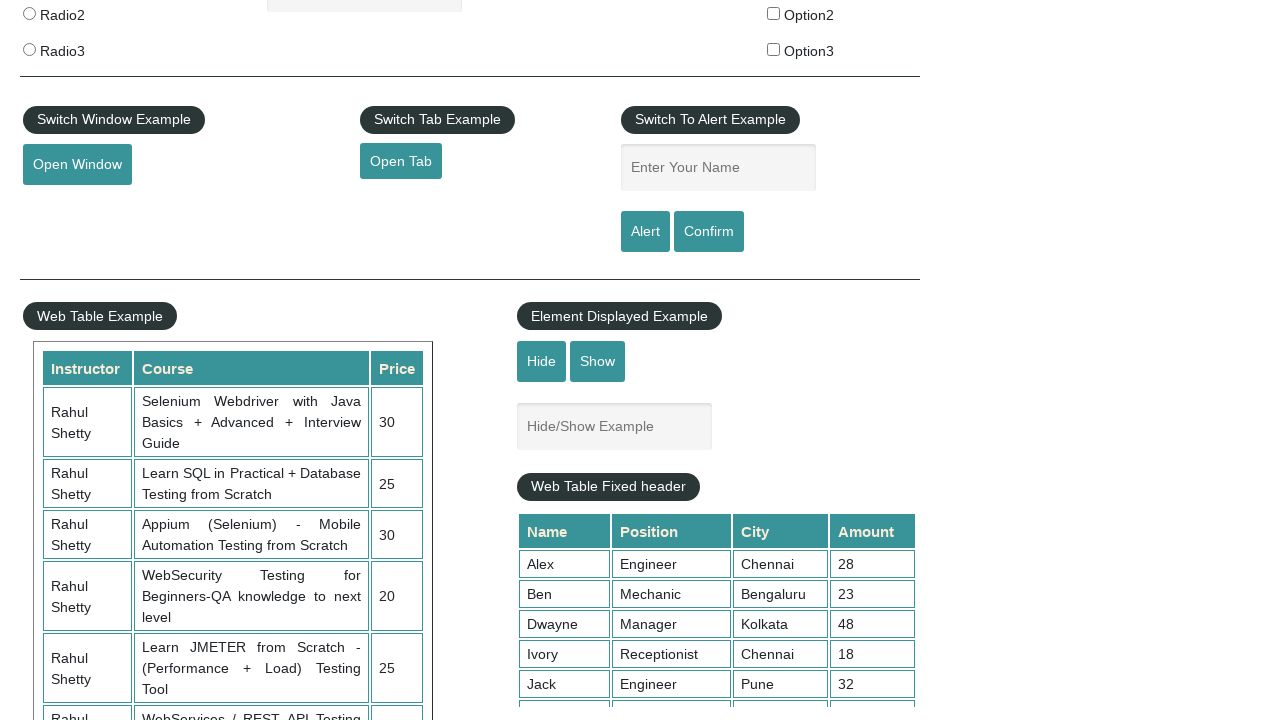